Tests DeepL translator by selecting Turkish as the target language, entering text in the source field, and verifying that a translation appears in the target field.

Starting URL: https://www.deepl.com/tr/translator

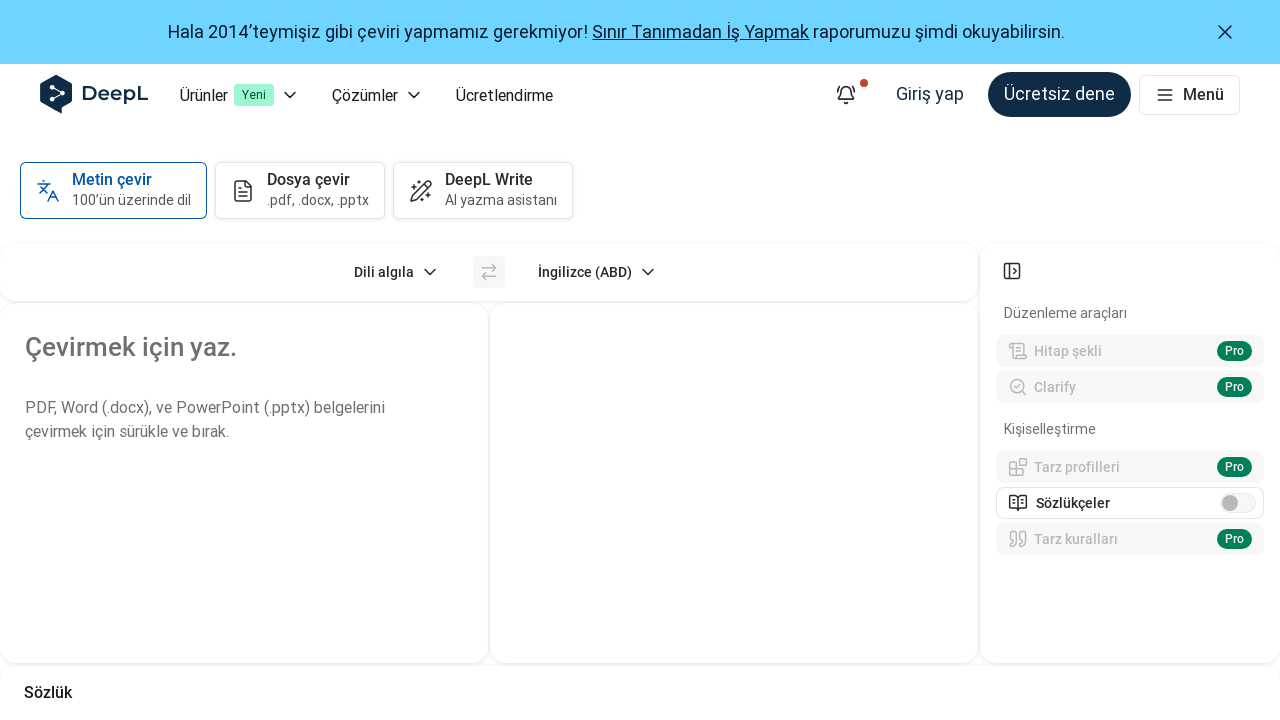

Waited 3 seconds for page to fully load
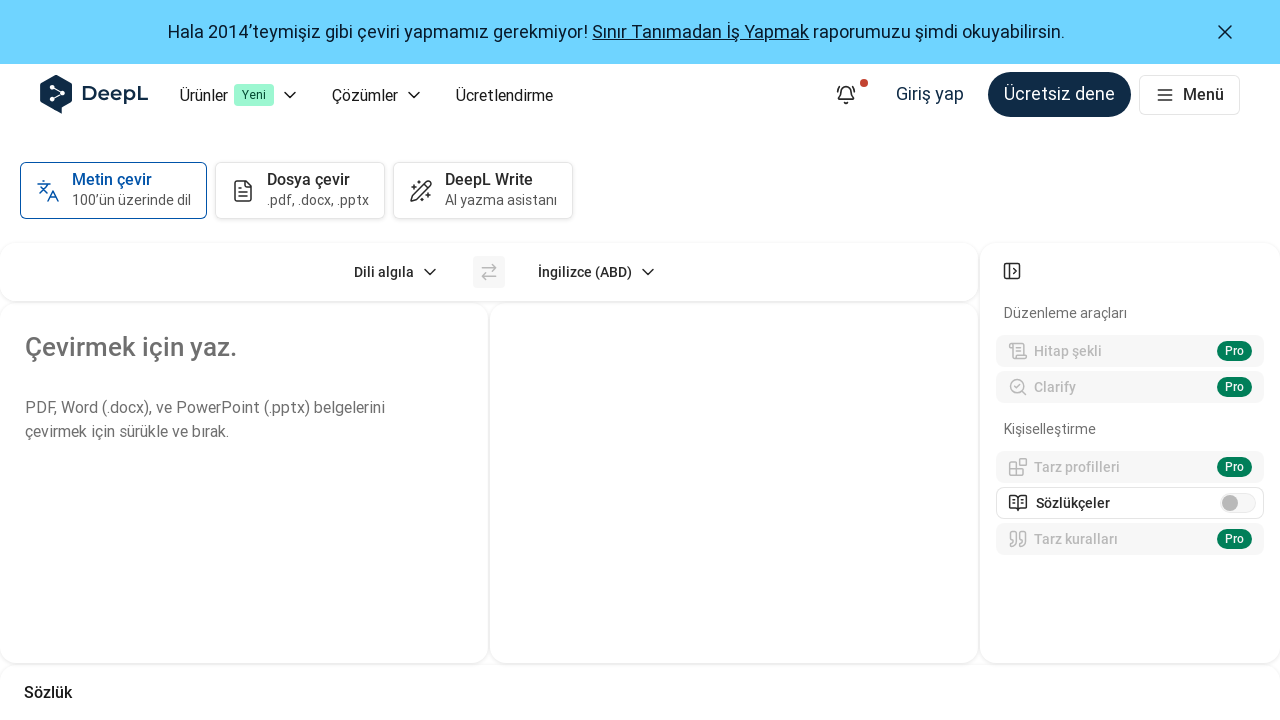

Clicked target language button to open language selector at (598, 272) on internal:testid=[data-testid="translator-target-lang-btn"s]
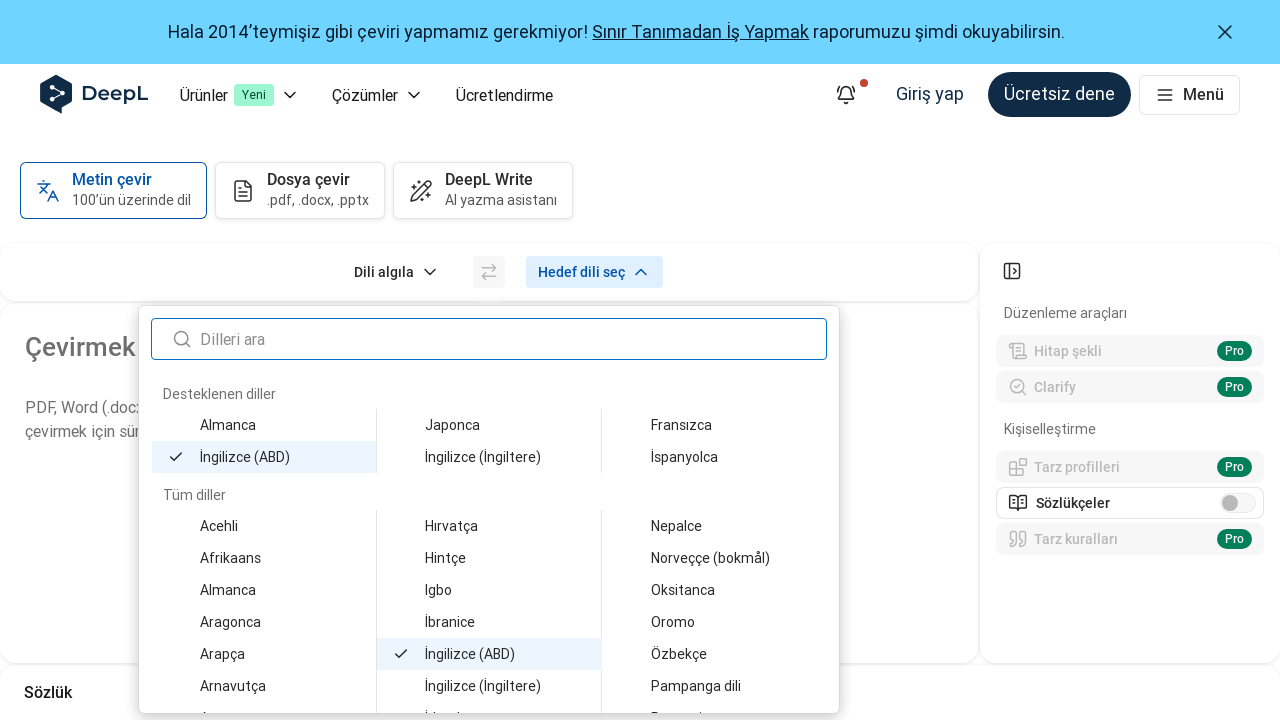

Selected Turkish as the target language at (715, 509) on internal:testid=[data-testid="translator-lang-option-tr"s]
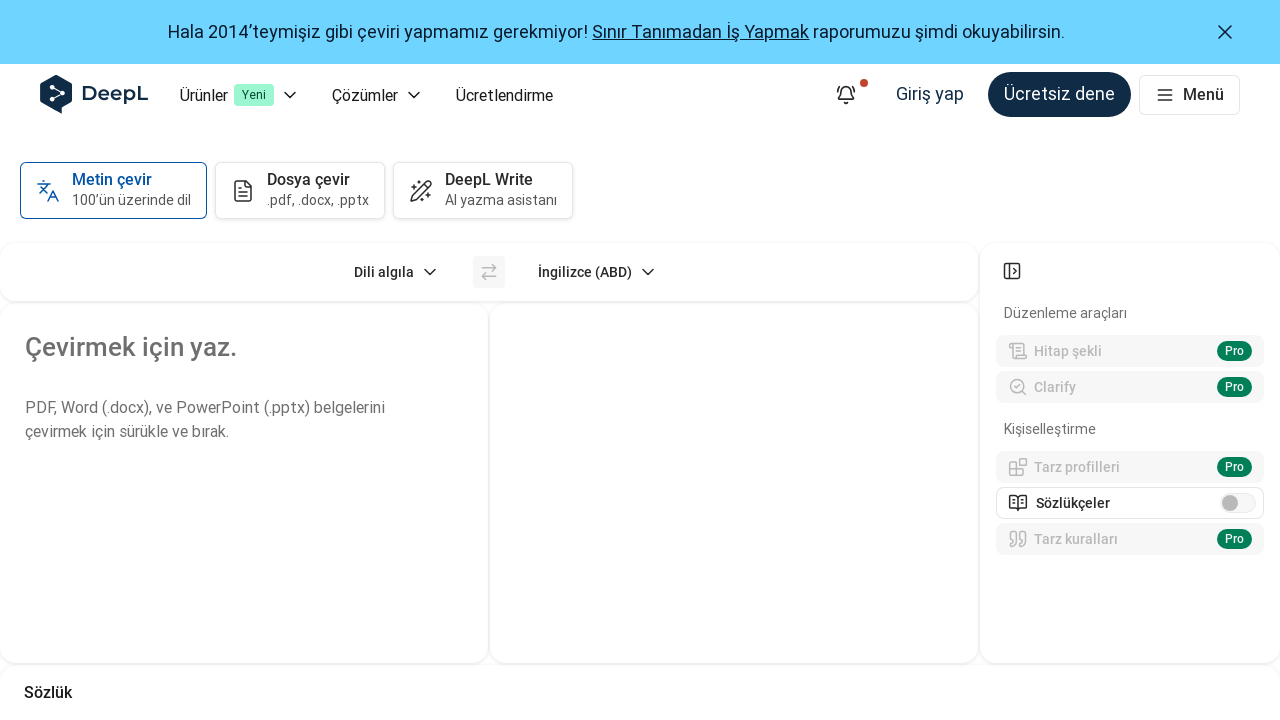

Entered source text 'Hello, how are you today?' in the source input field on internal:testid=[data-testid="translator-source-input"s] >> internal:label="Kayn
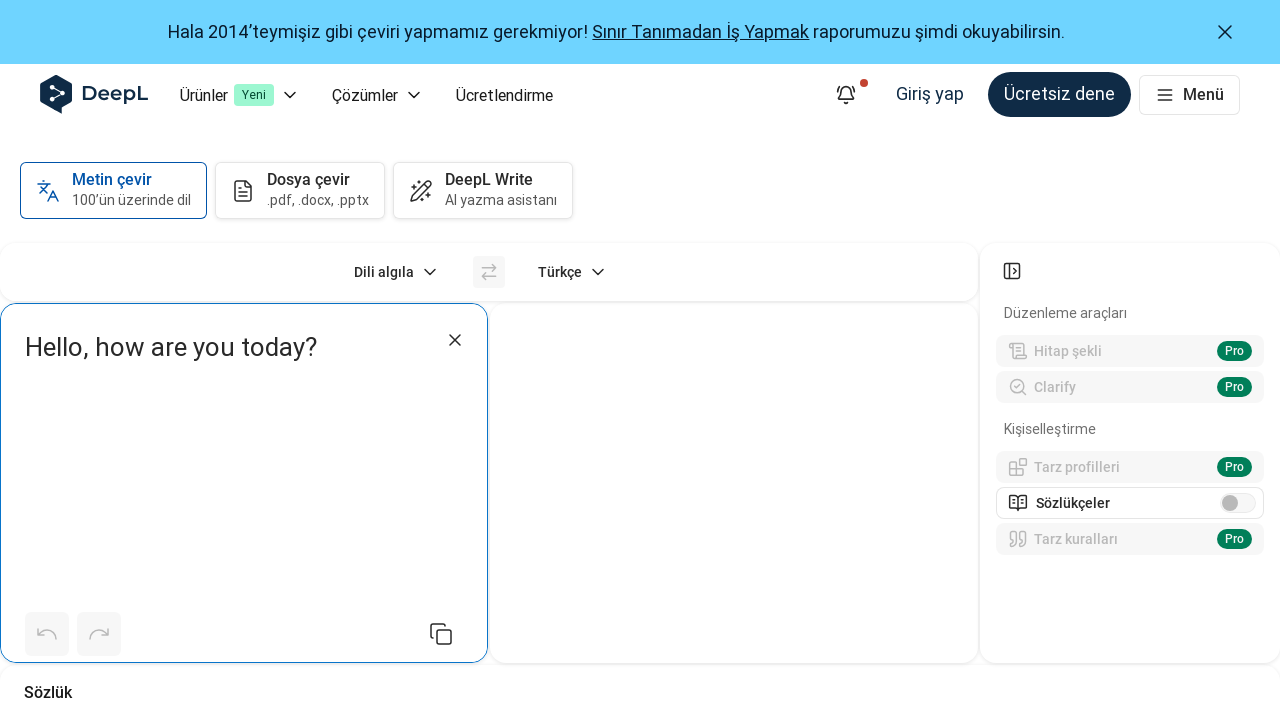

Pressed Enter to trigger translation on internal:testid=[data-testid="translator-source-input"s] >> internal:label="Kayn
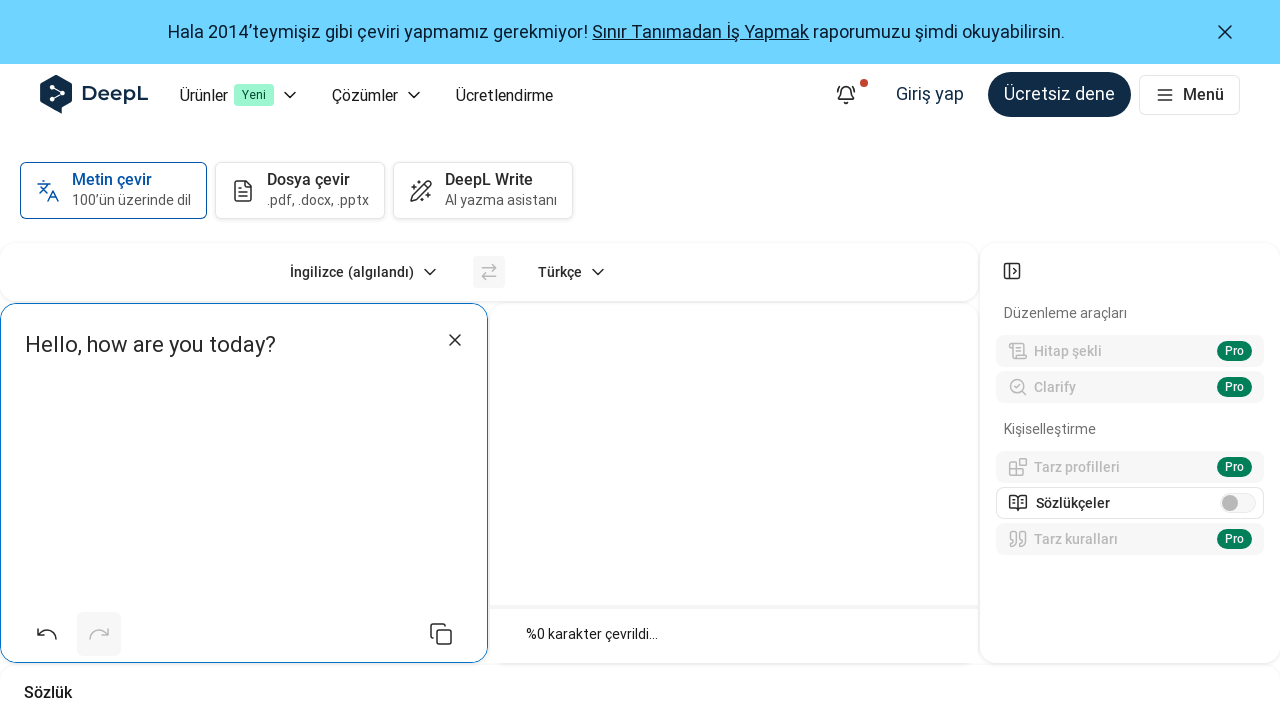

Waited 2 seconds for translation to appear
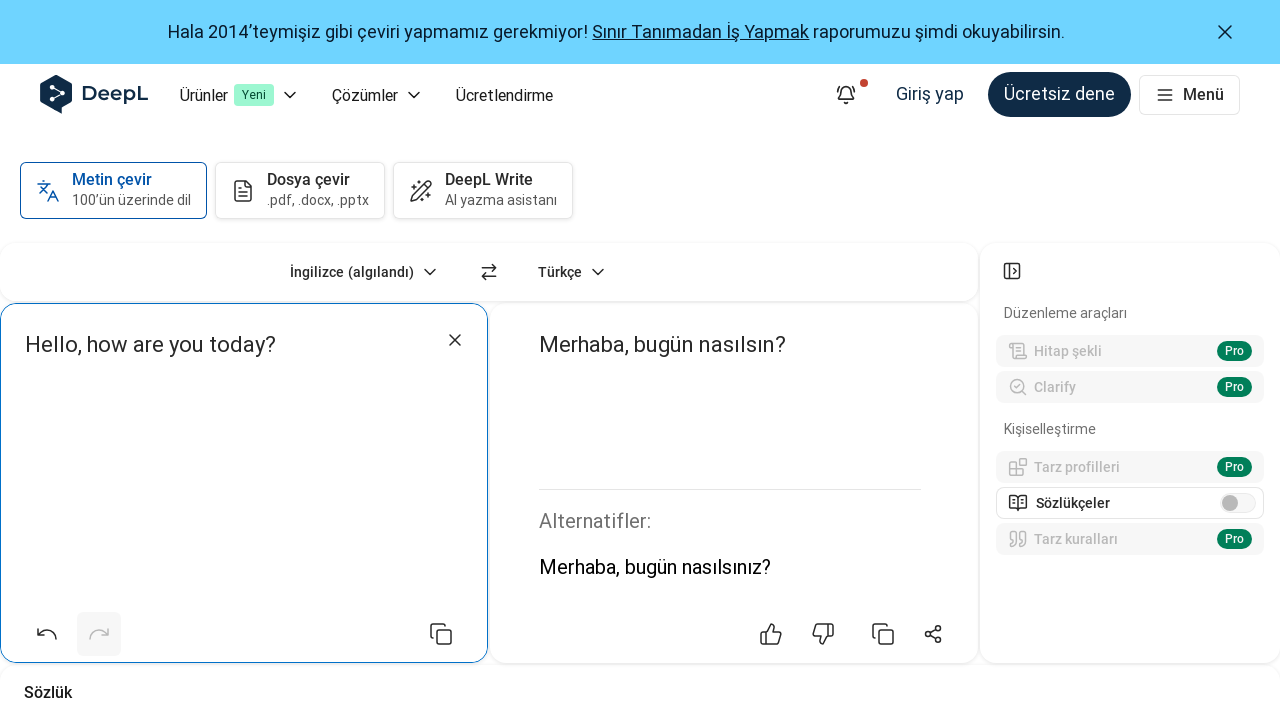

Verified translation result is displayed in target field
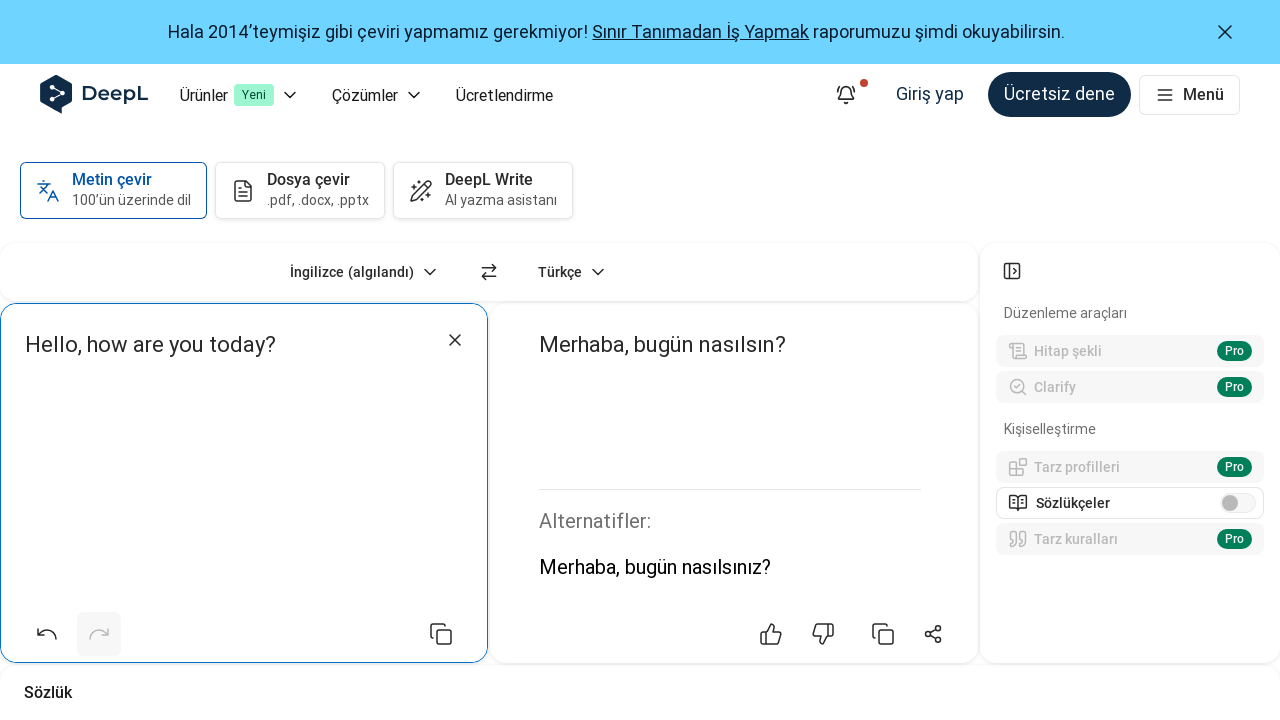

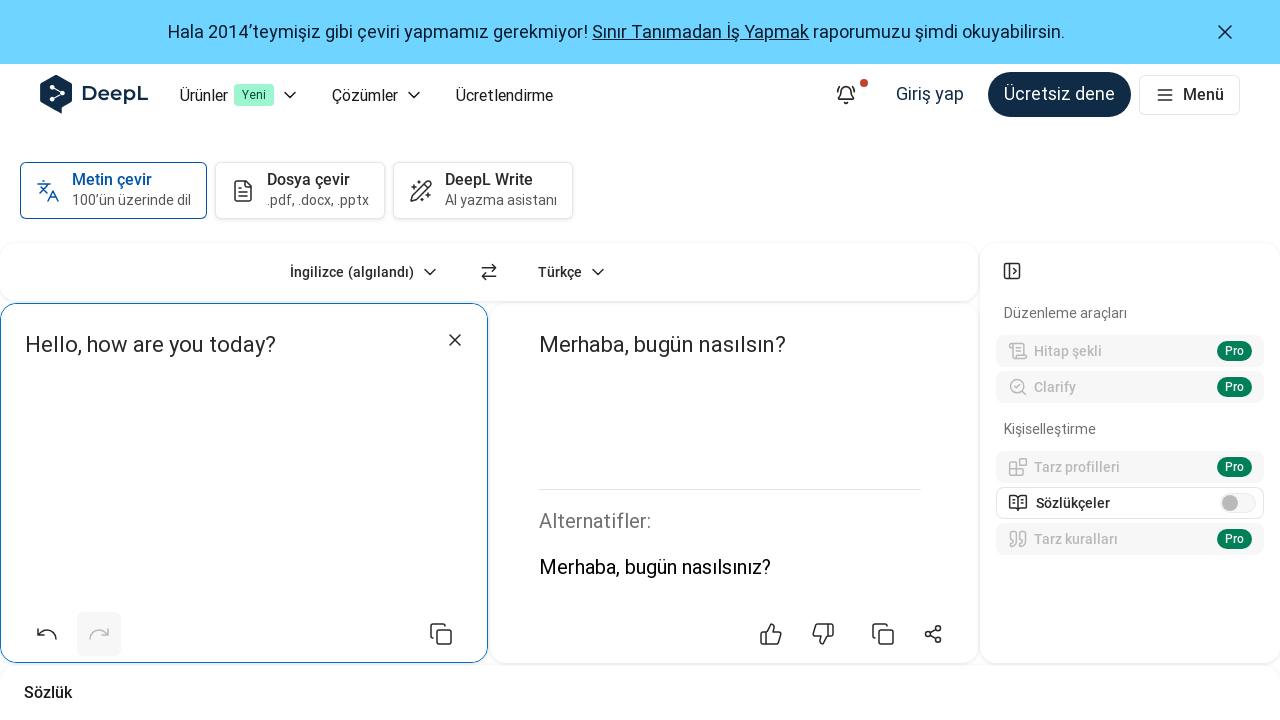